Tests radio button selection by clicking on three different radio buttons using various selector strategies

Starting URL: https://formy-project.herokuapp.com/radiobutton

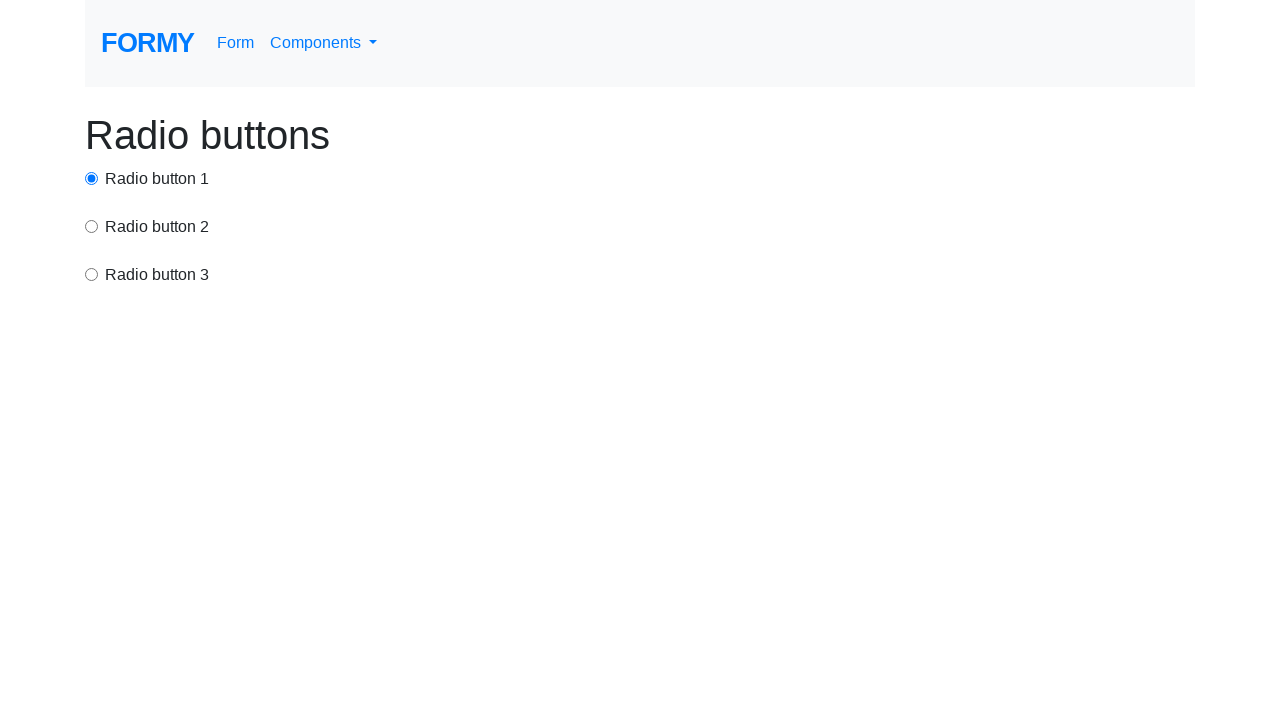

Clicked first radio button using ID selector at (92, 178) on #radio-button-1
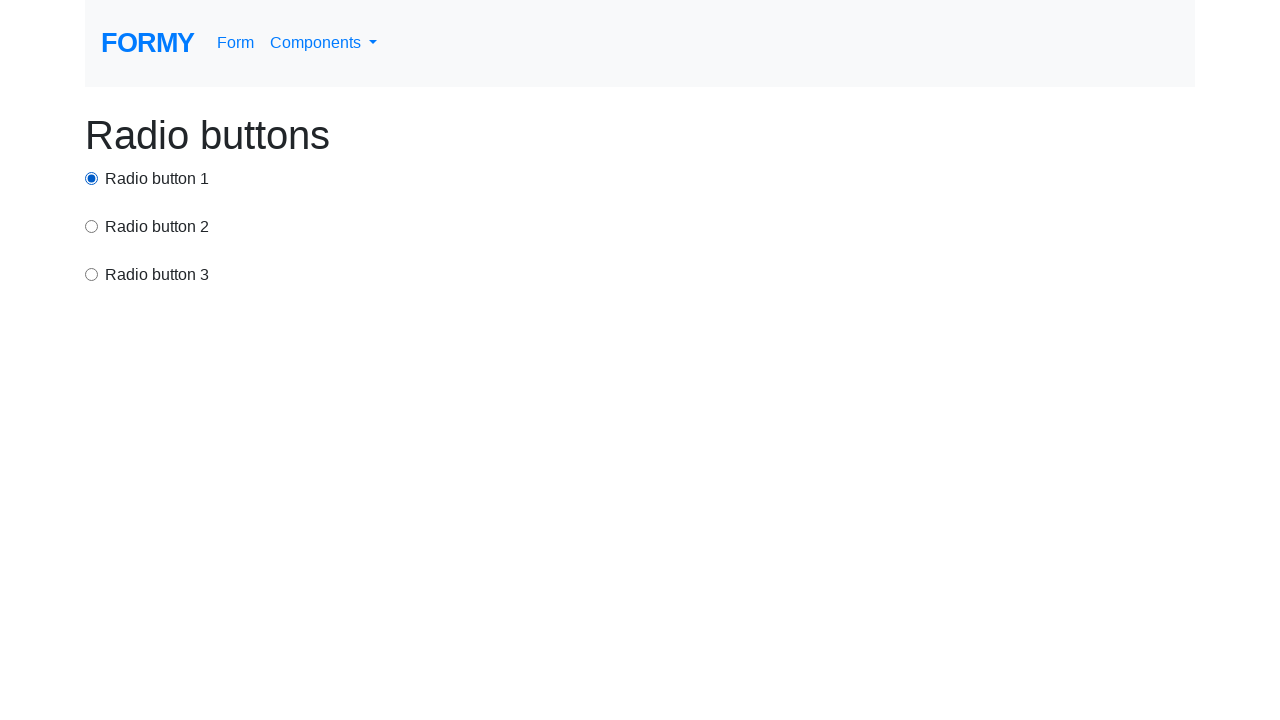

Clicked second radio button using CSS selector at (92, 226) on input[value='option2']
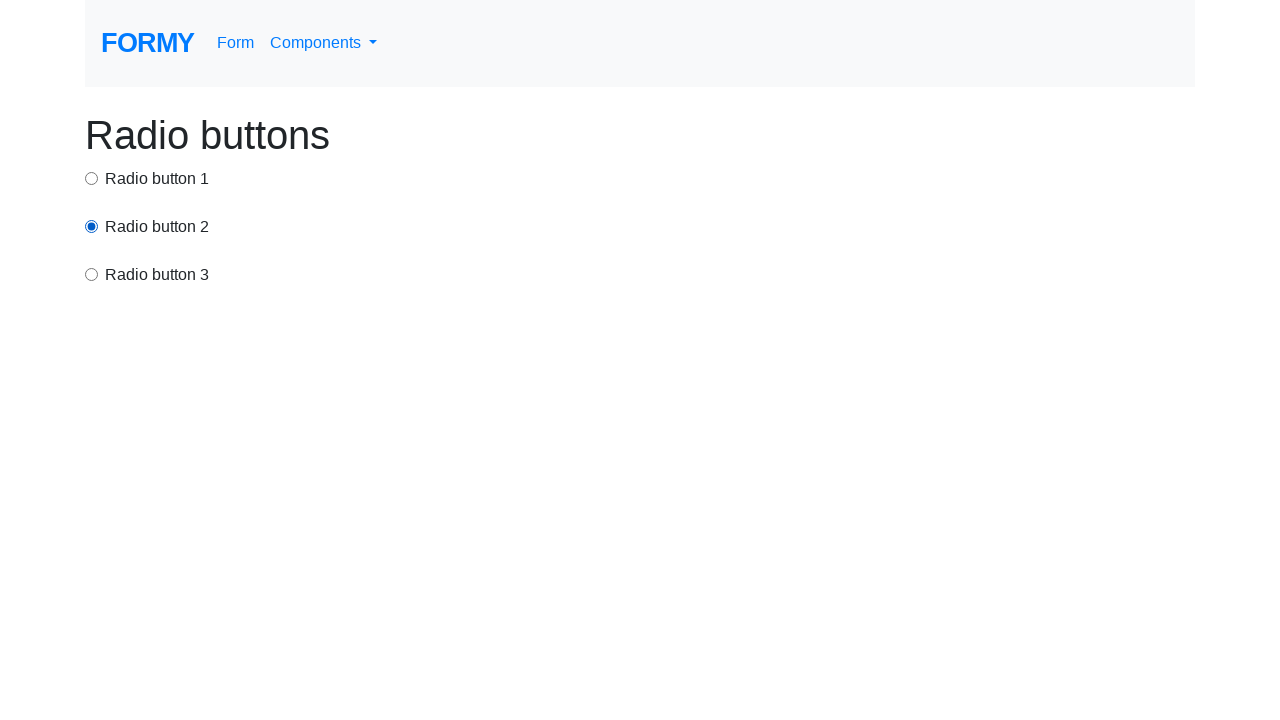

Clicked third radio button using XPath selector at (92, 274) on xpath=/html/body/div/div[3]/input
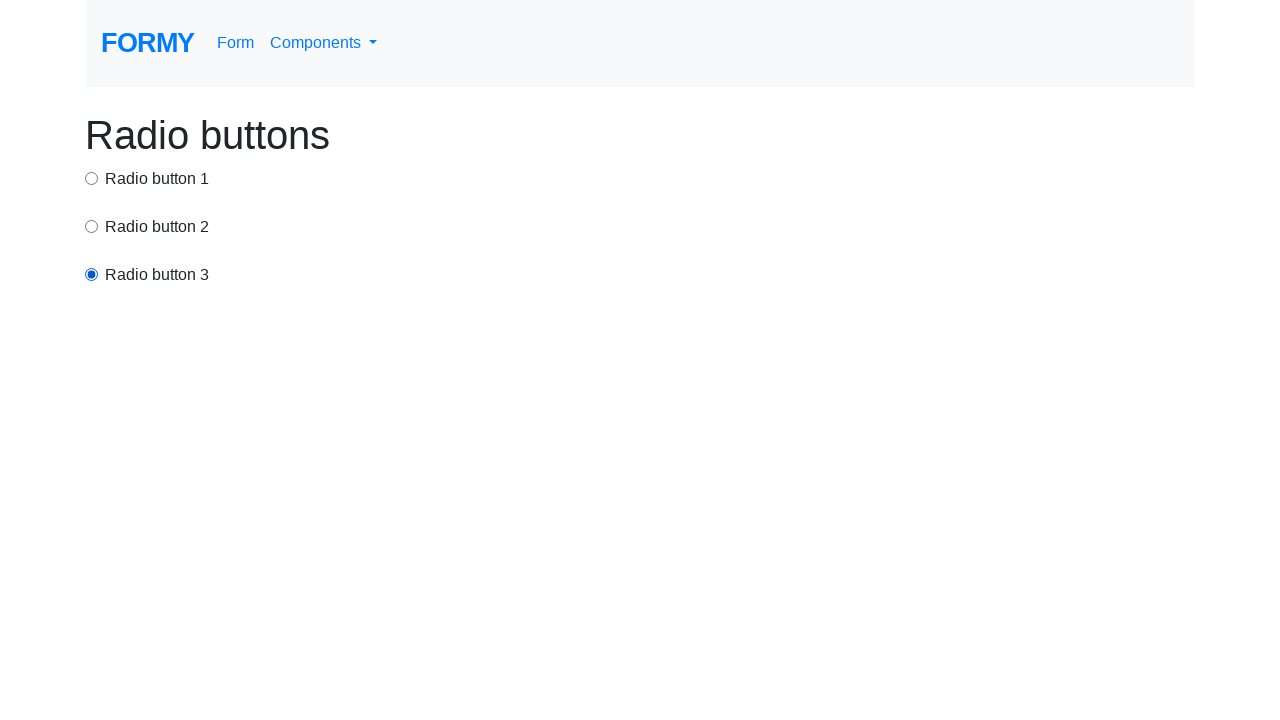

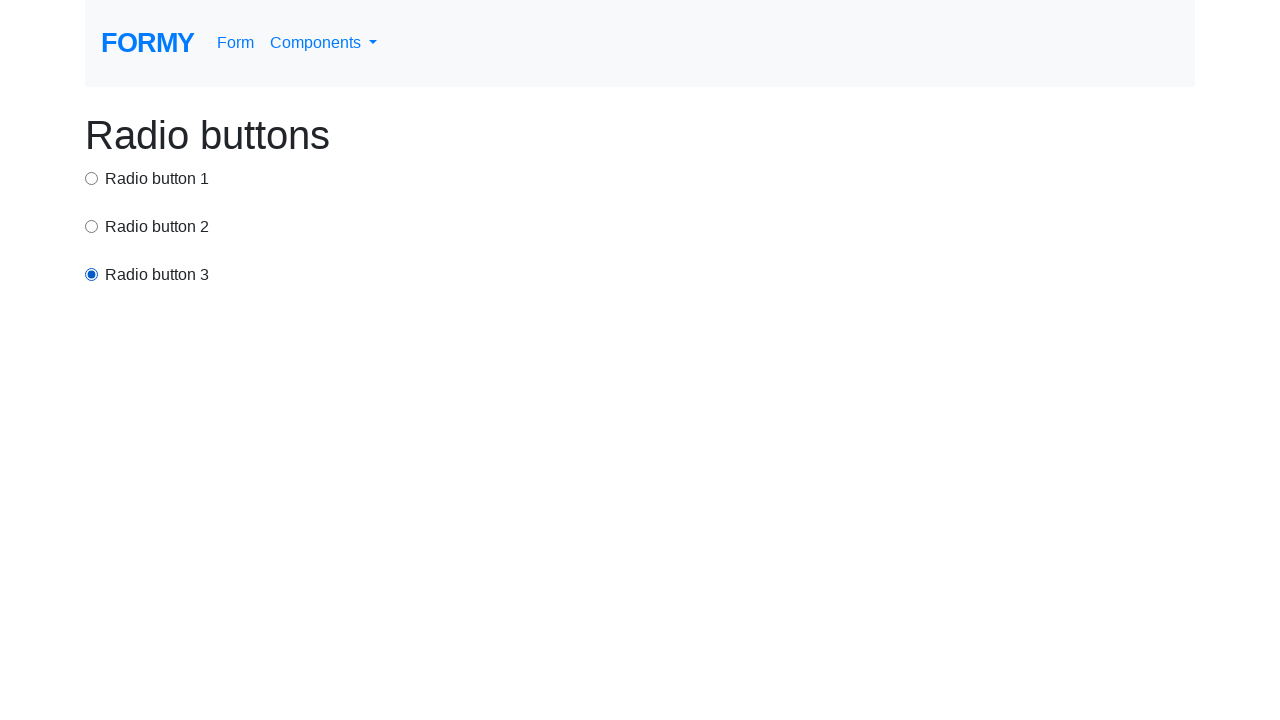